Navigates to X.org homepage

Starting URL: https://www.x.org

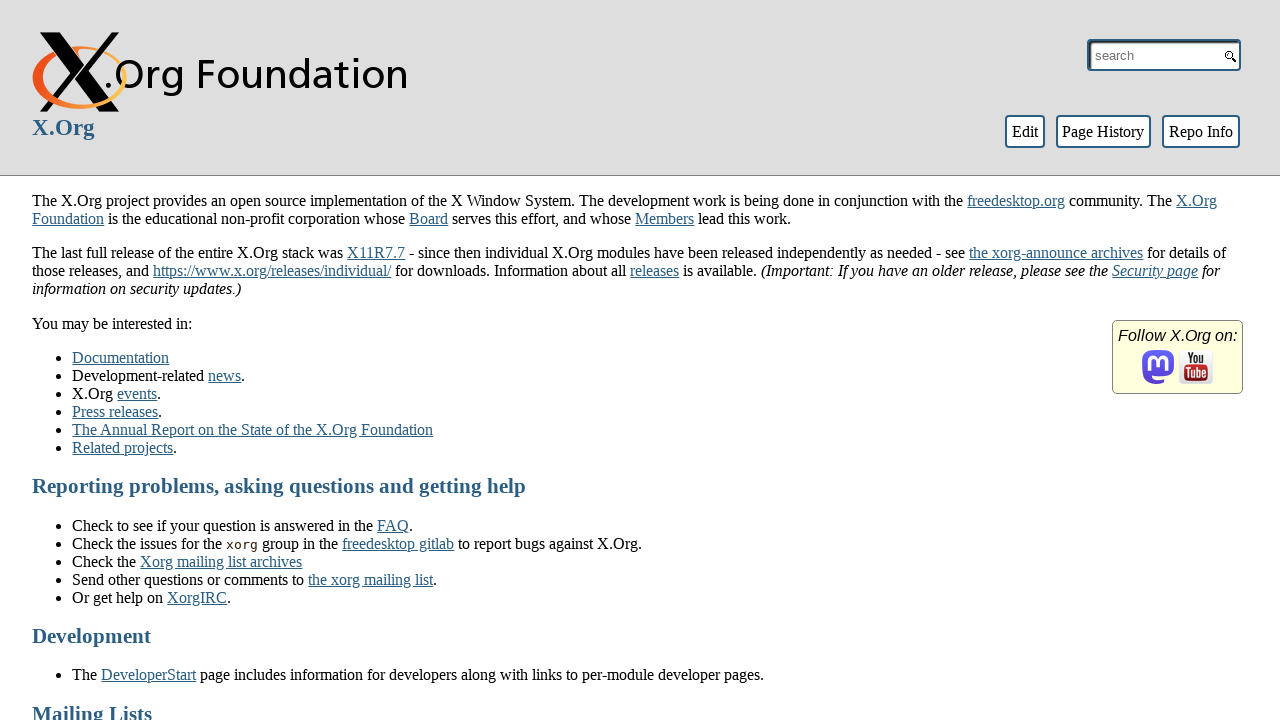

Navigated to X.org homepage
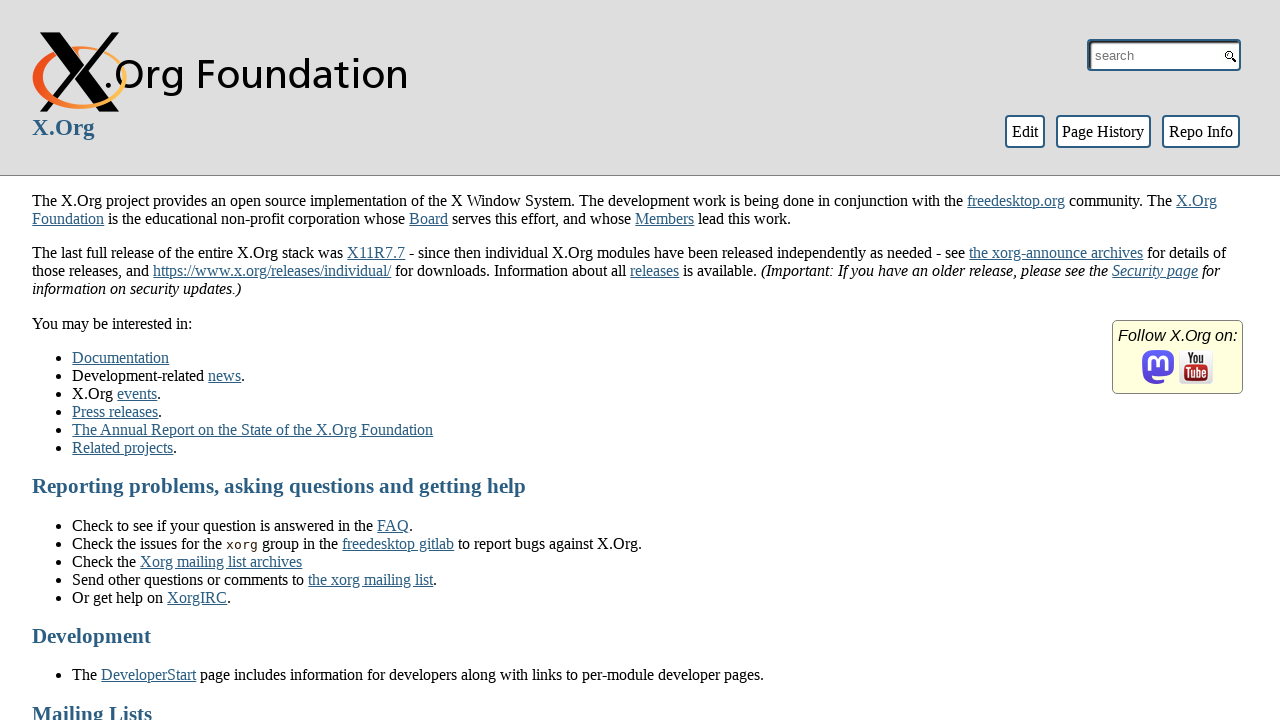

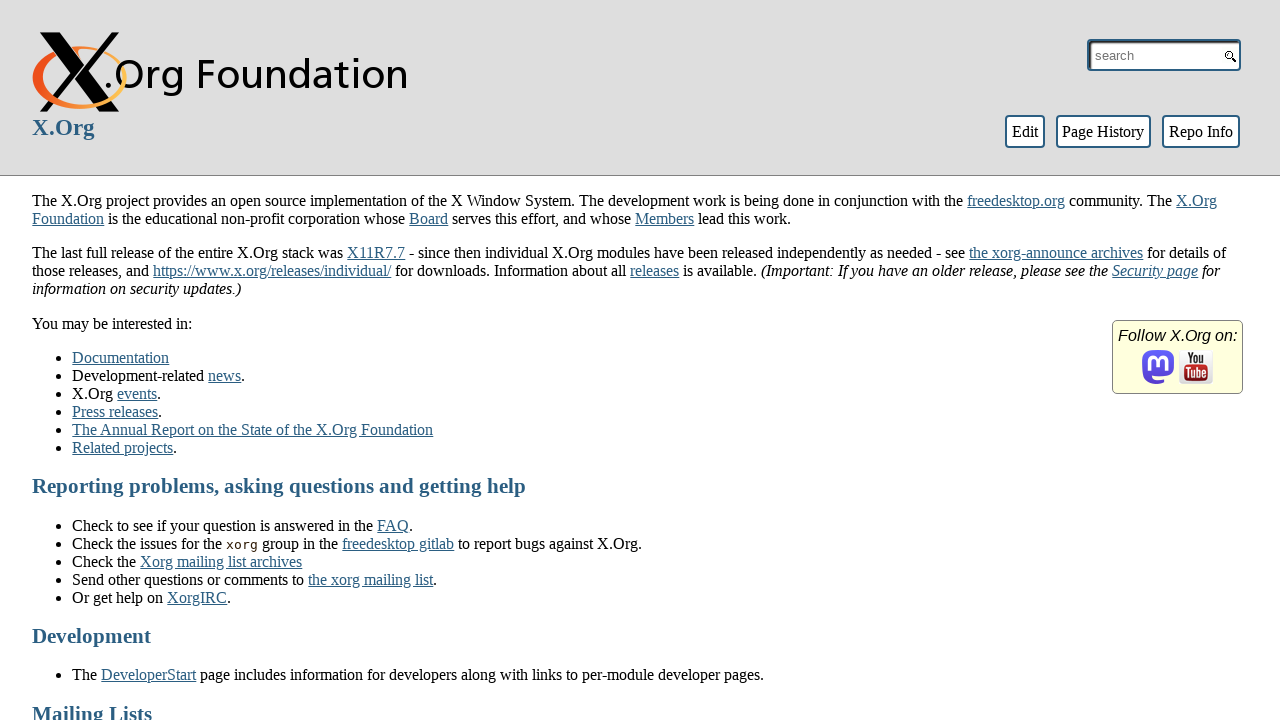